Tests basic browser navigation functionality by navigating to YouTube Music, then using back, refresh, and forward browser controls.

Starting URL: https://music.youtube.com/

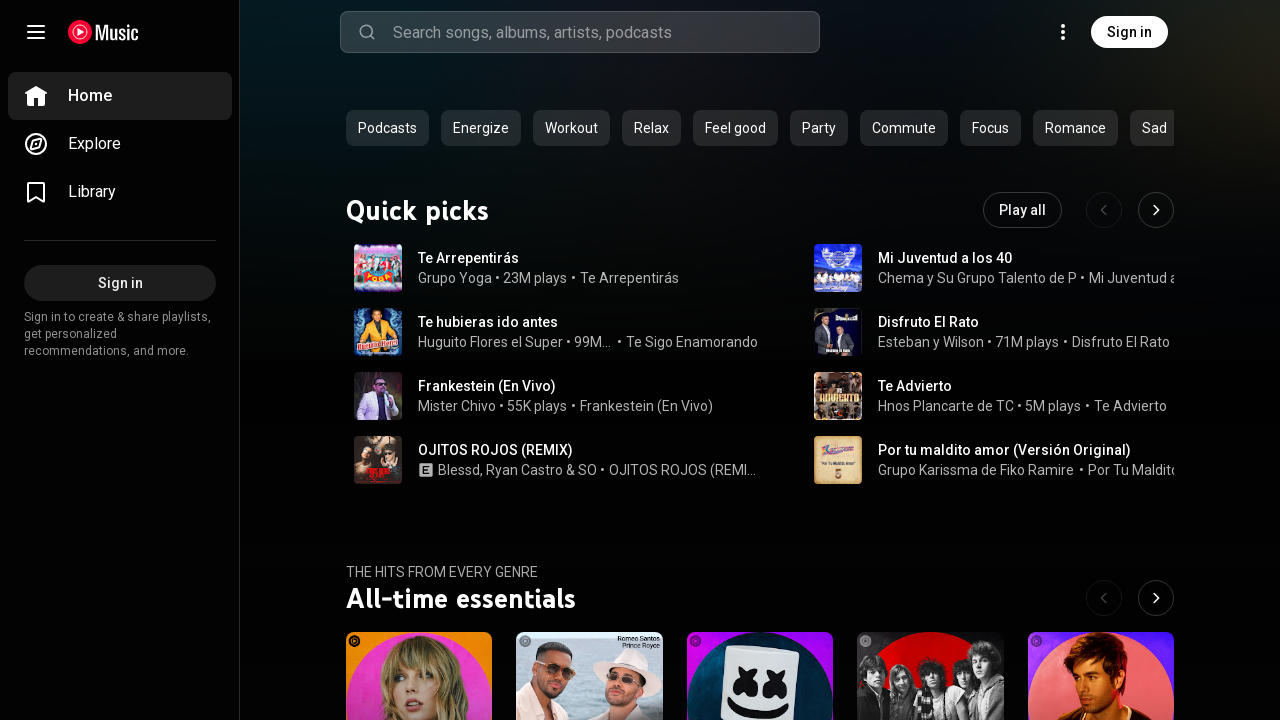

Navigated back in browser history
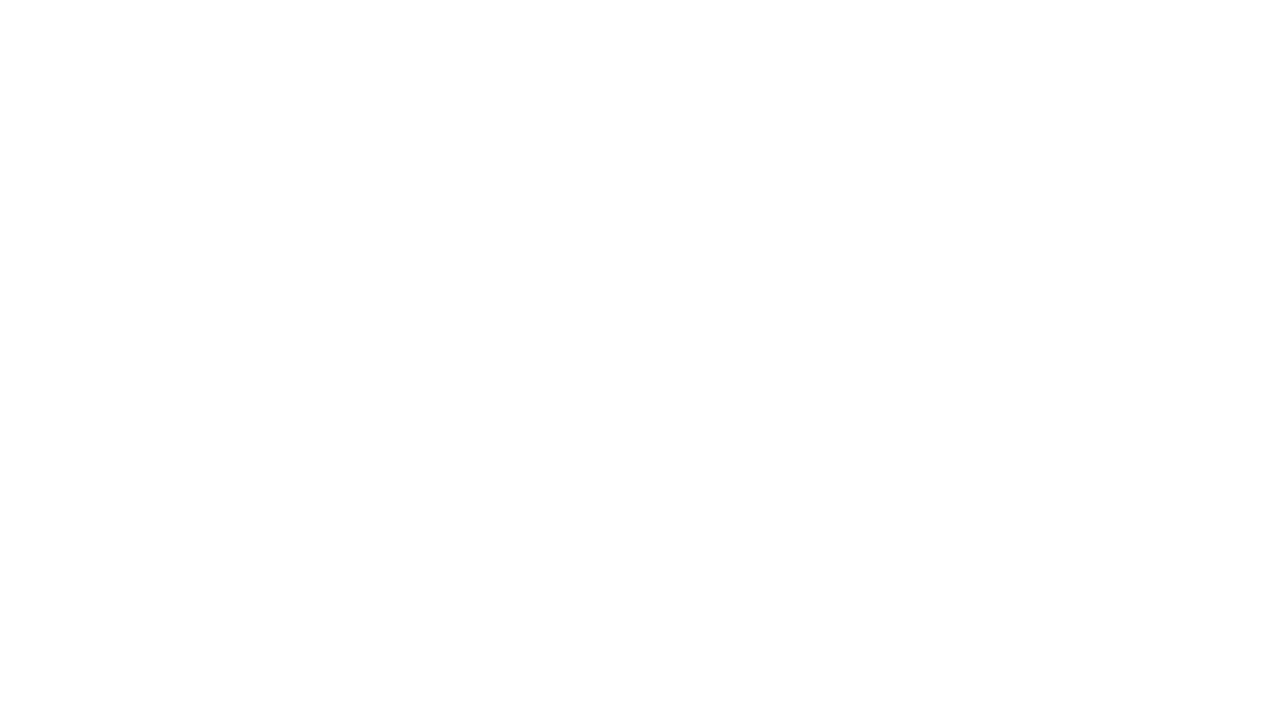

Refreshed the current page
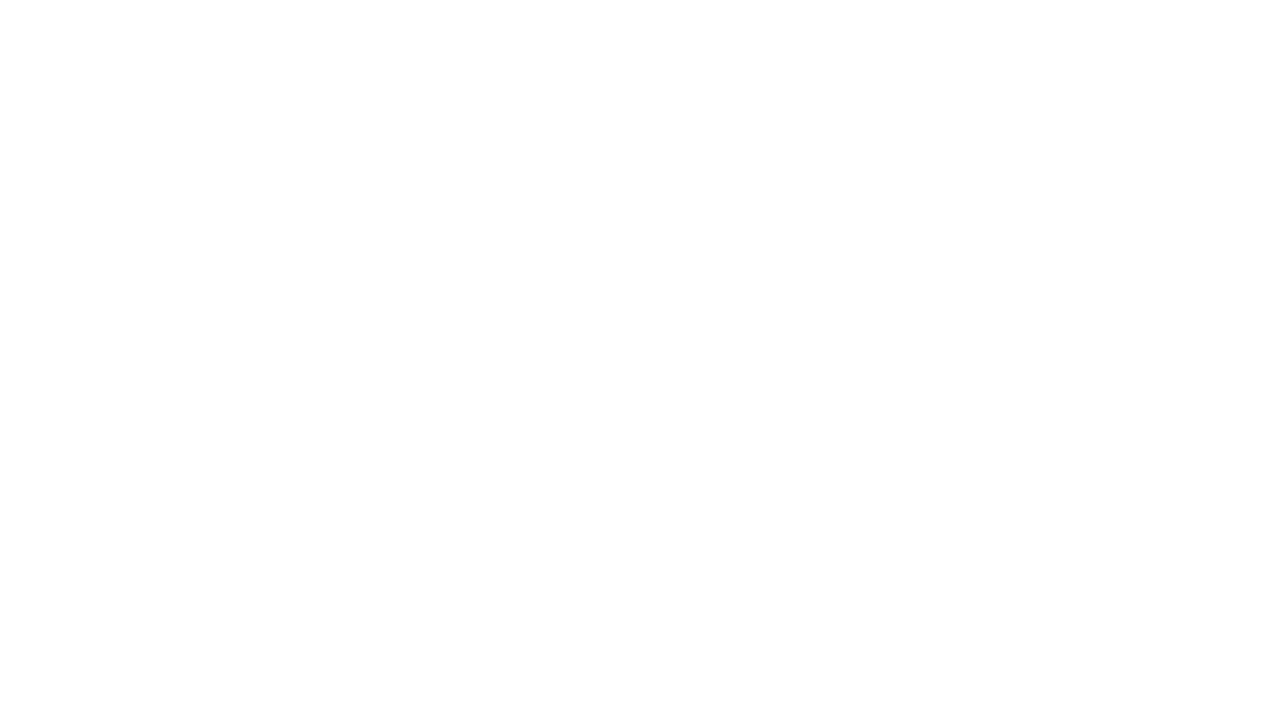

Navigated forward in browser history
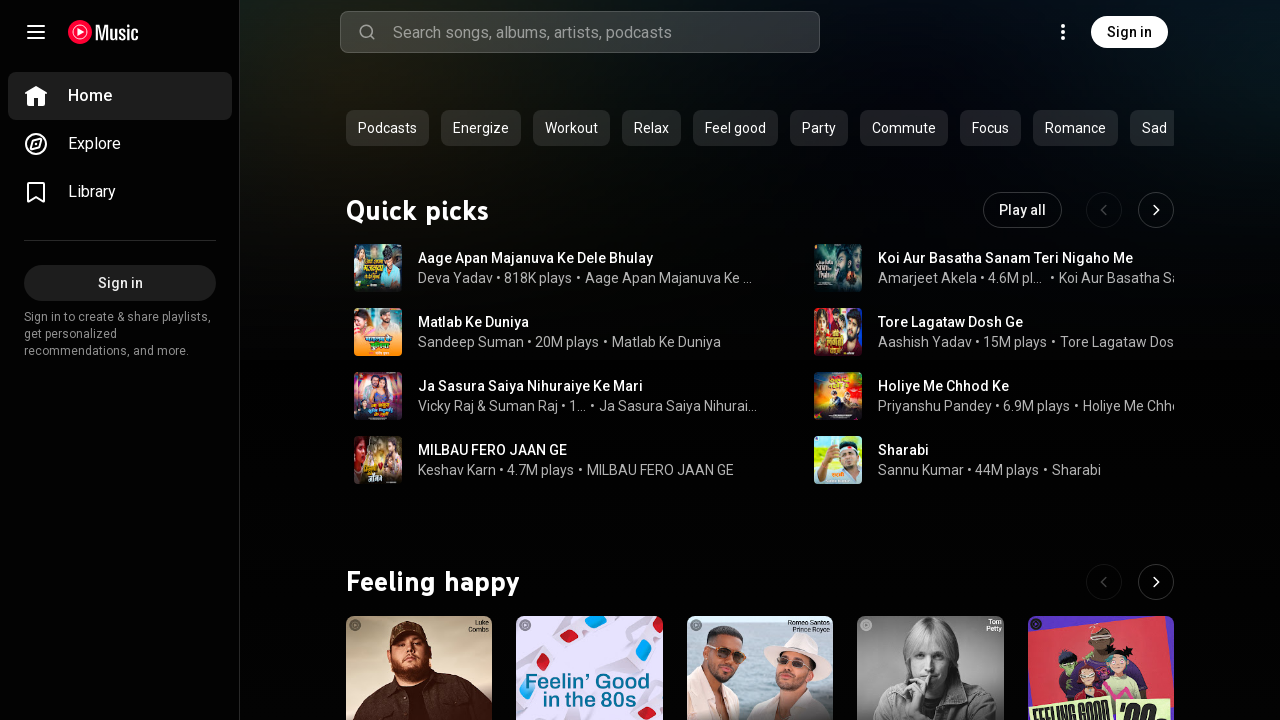

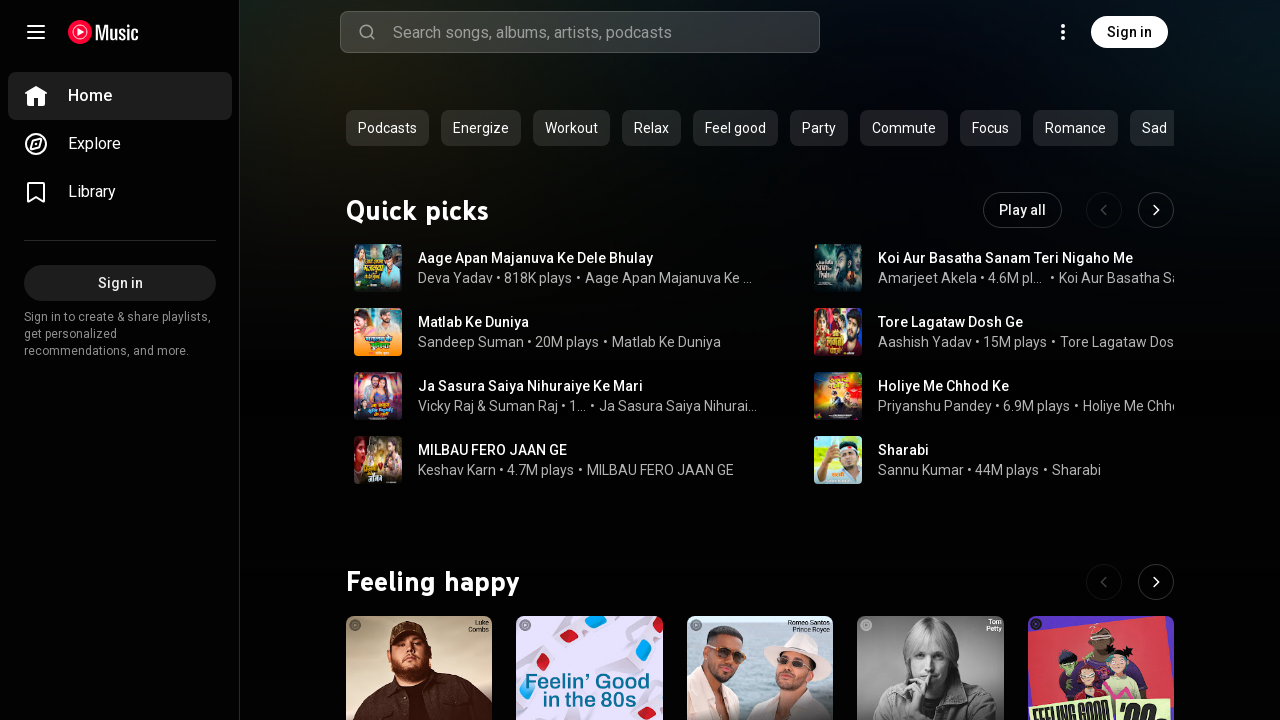